Tests JavaScript alert handling by interacting with simple alert, confirmation dialog, and prompt dialog boxes on a demo page, accepting each and verifying the output.

Starting URL: https://www.hyrtutorials.com/p/alertsdemo.html

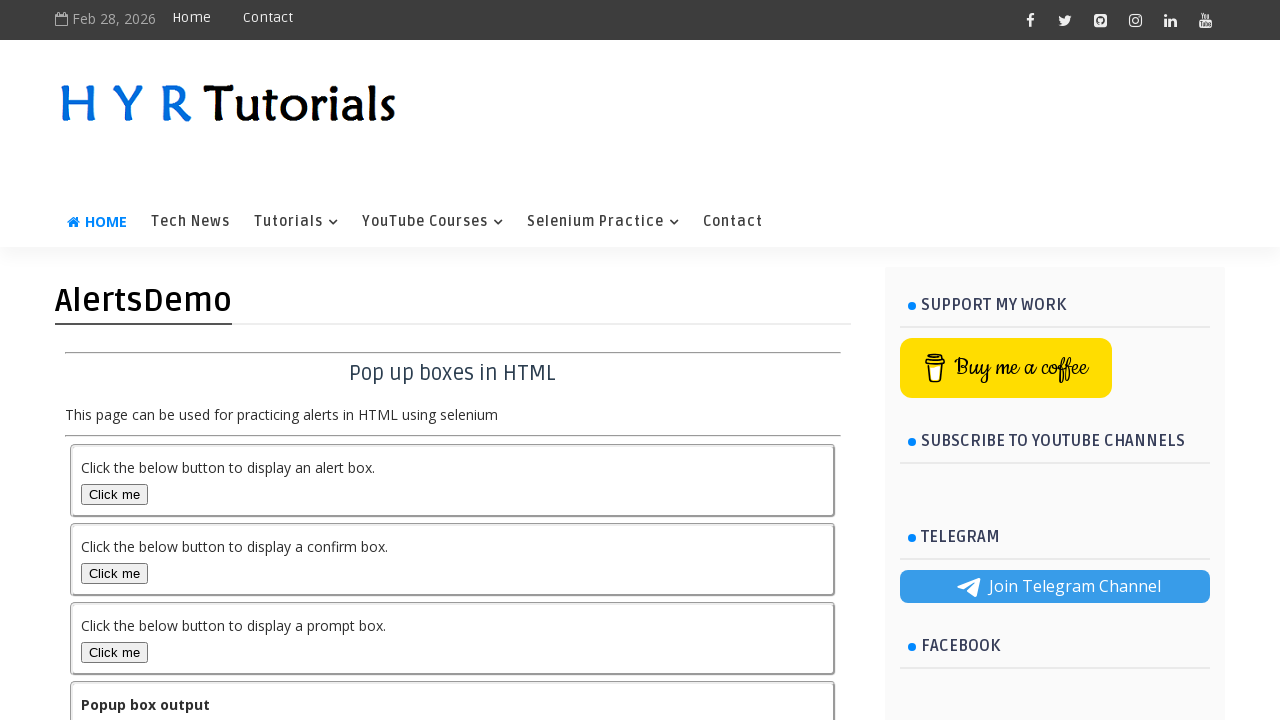

Clicked alert box button to trigger simple alert at (114, 494) on #alertBox
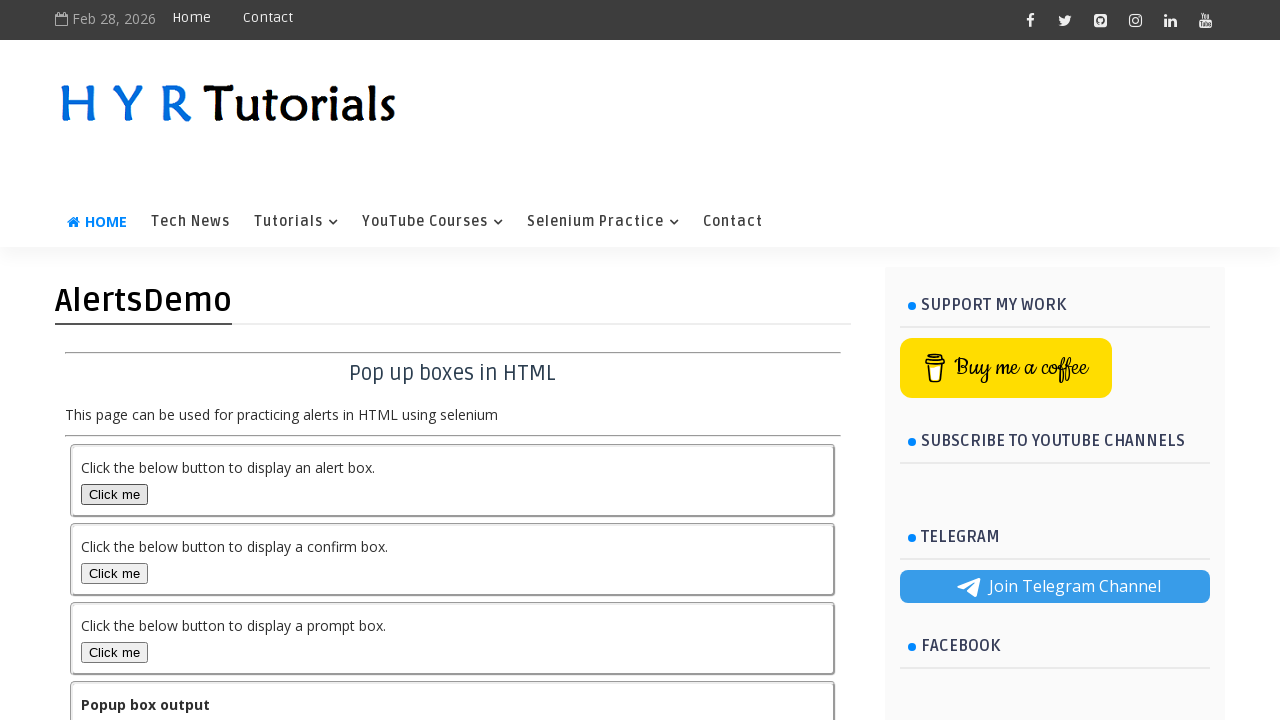

Set up dialog handler to accept alerts
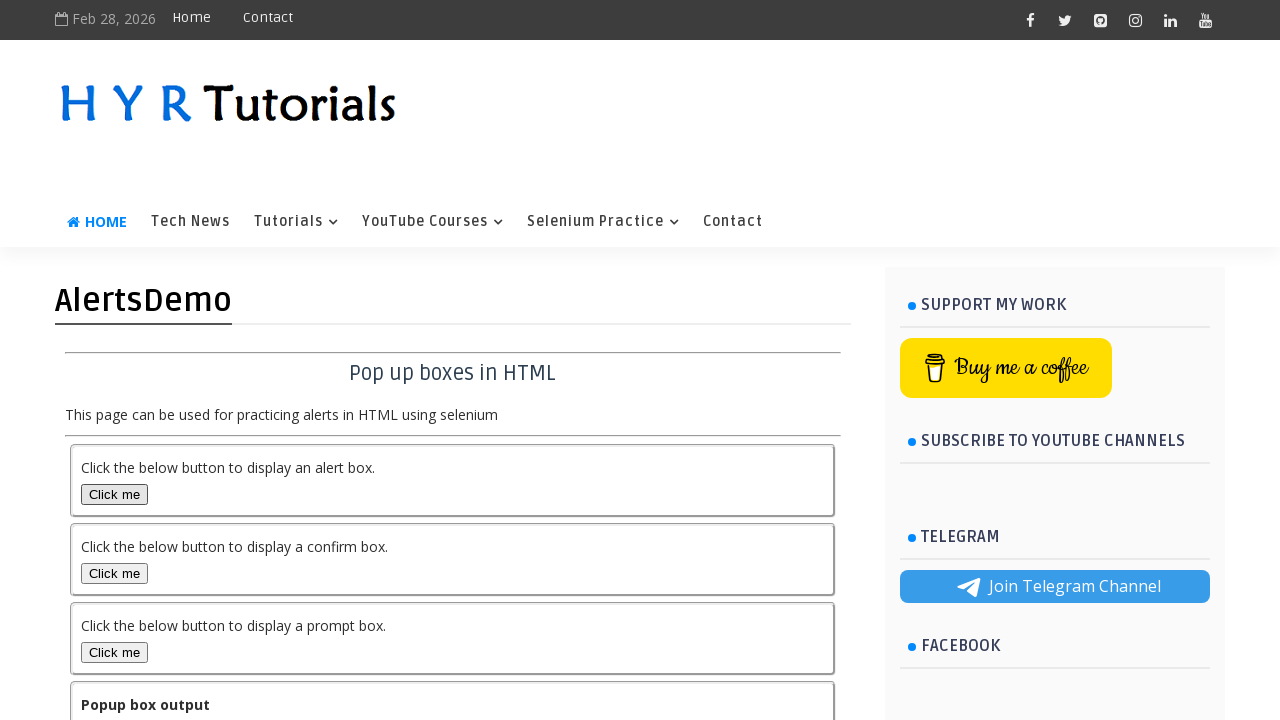

Clicked alert box button and accepted the simple alert at (114, 494) on #alertBox
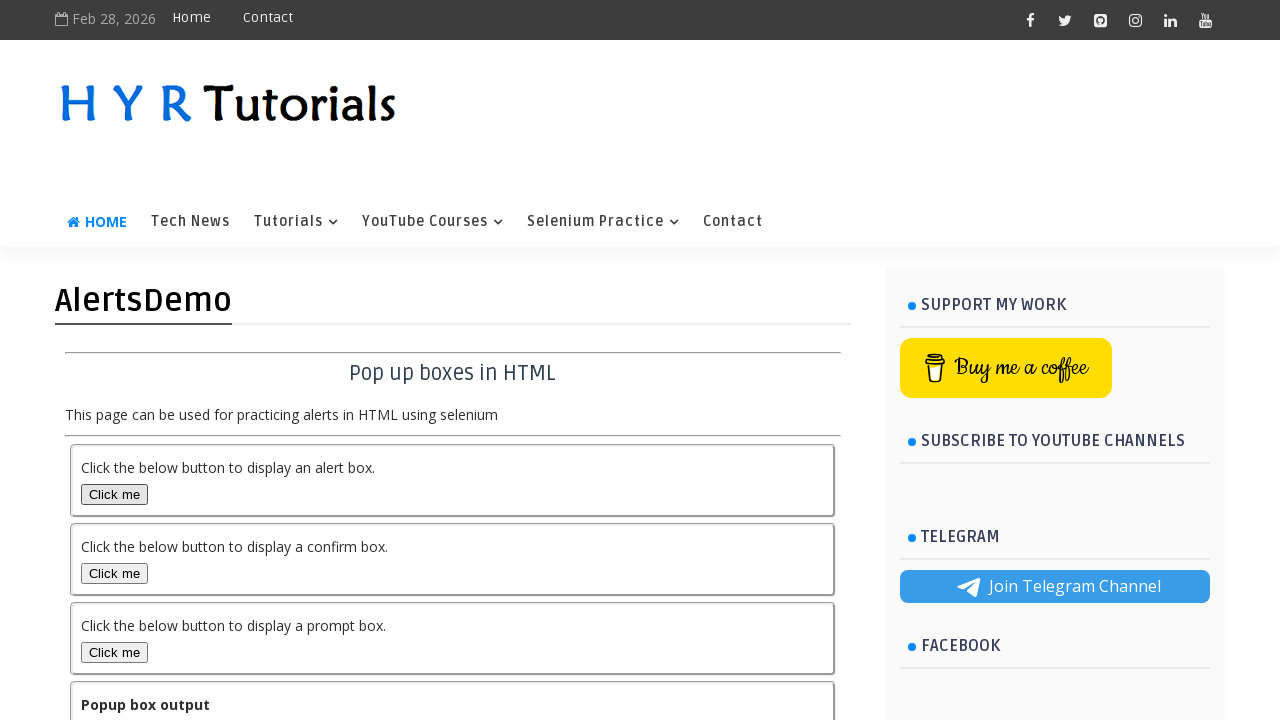

Alert output updated
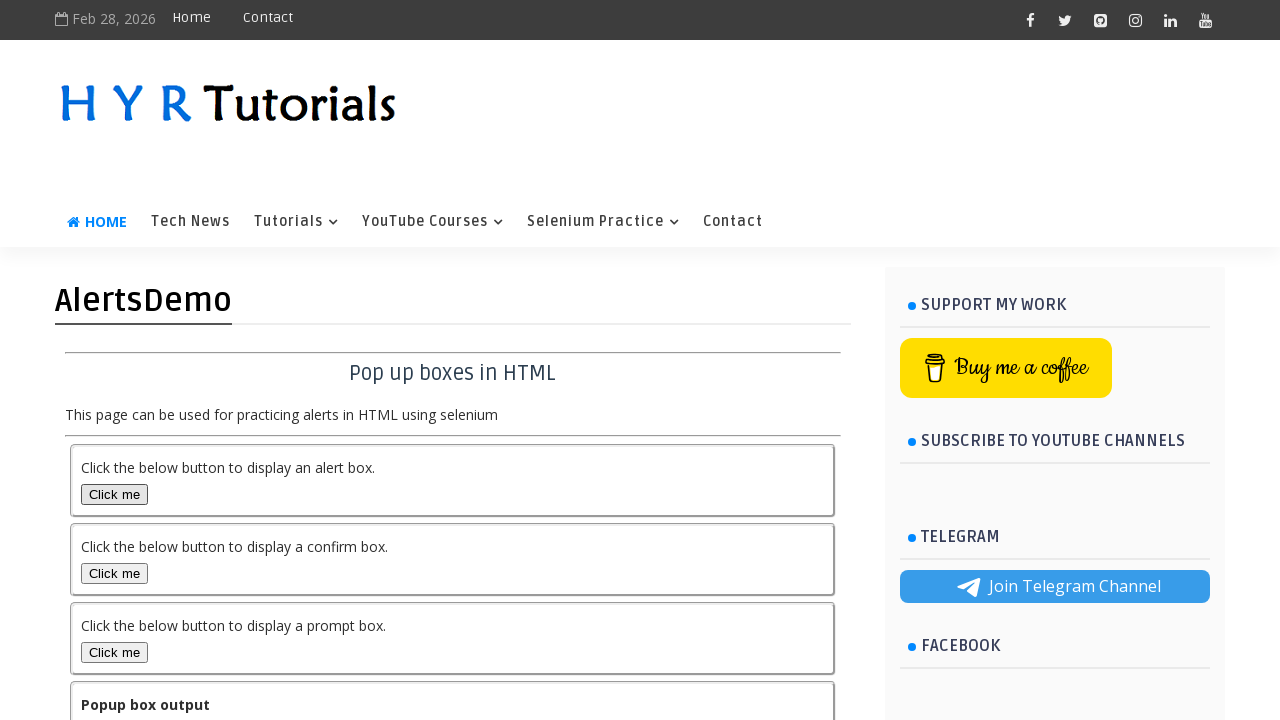

Set up dialog handler to accept confirmation dialog
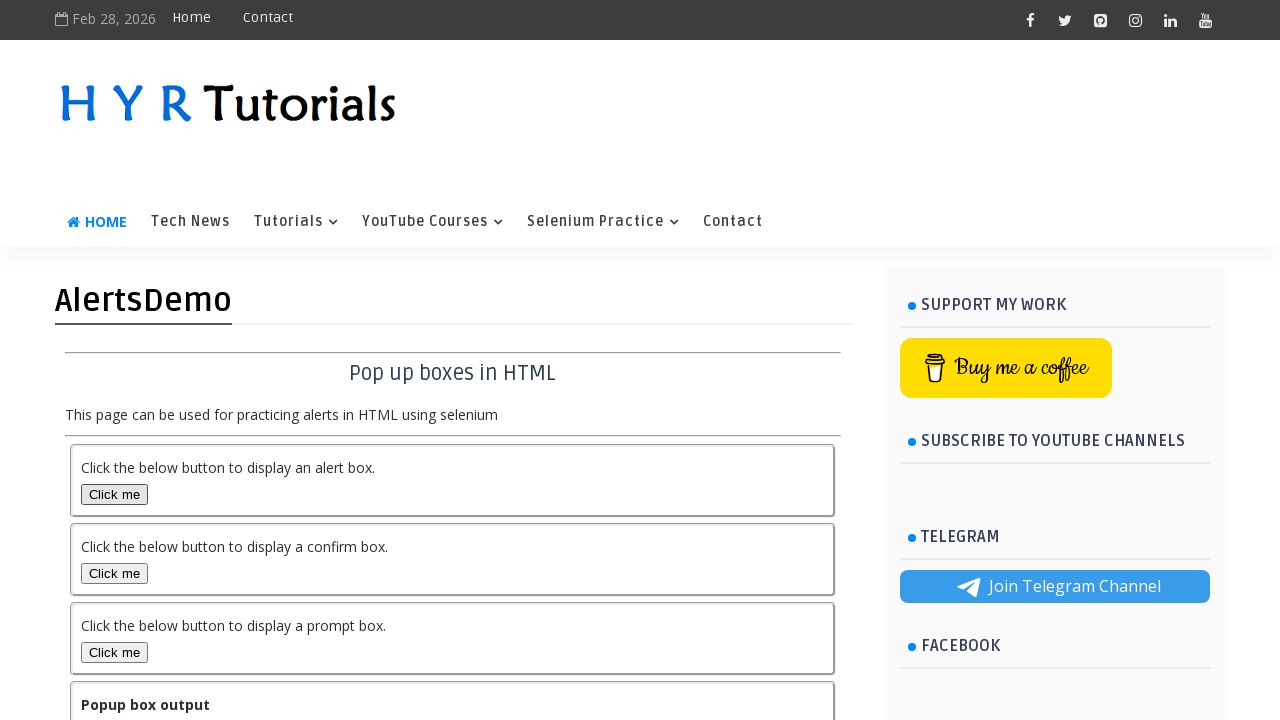

Clicked confirmation box button and accepted the confirmation dialog at (114, 573) on #confirmBox
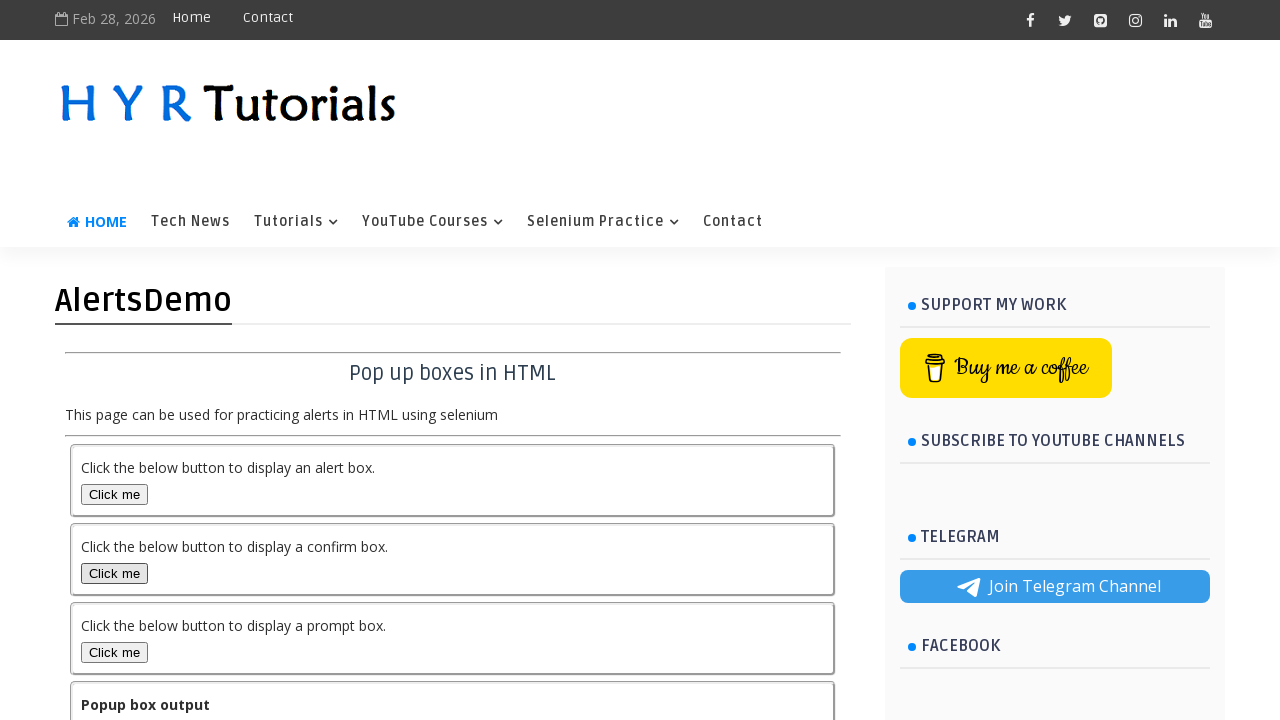

Confirmation output updated
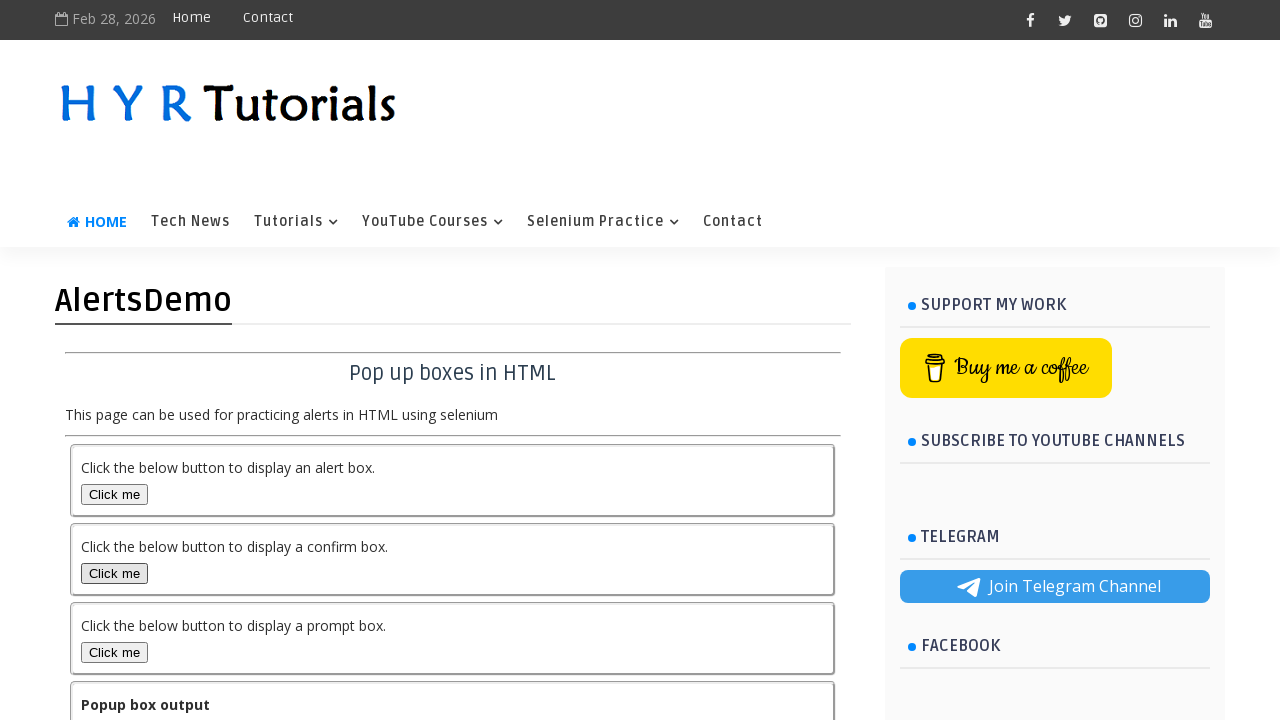

Set up dialog handler to enter text in prompt dialog
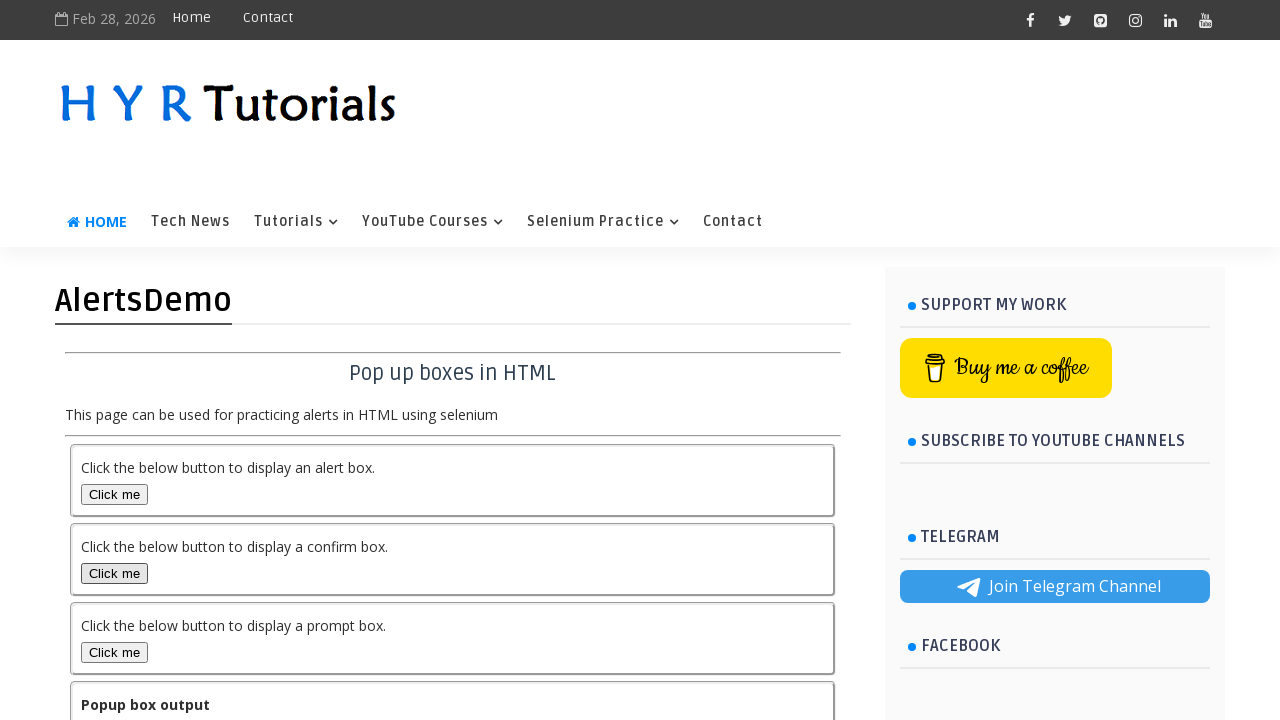

Clicked prompt box button and entered 'Hi bala Murali !!!' in prompt dialog at (114, 652) on #promptBox
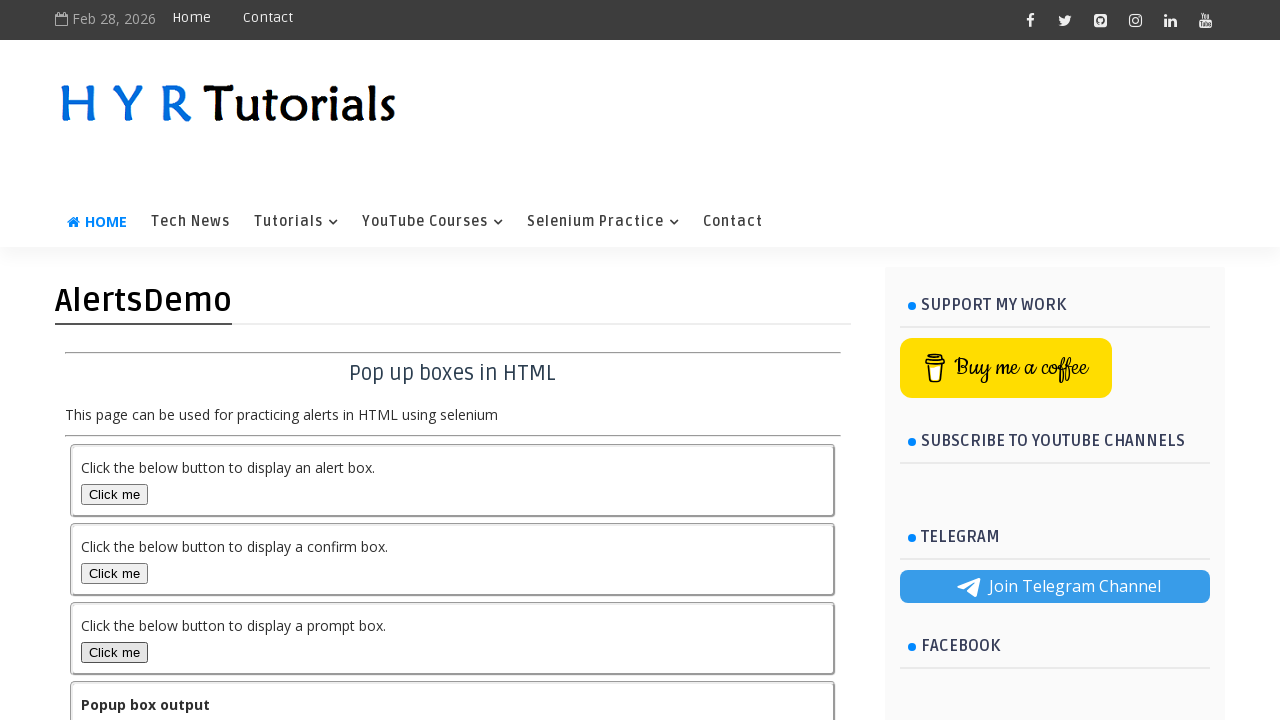

Prompt output updated
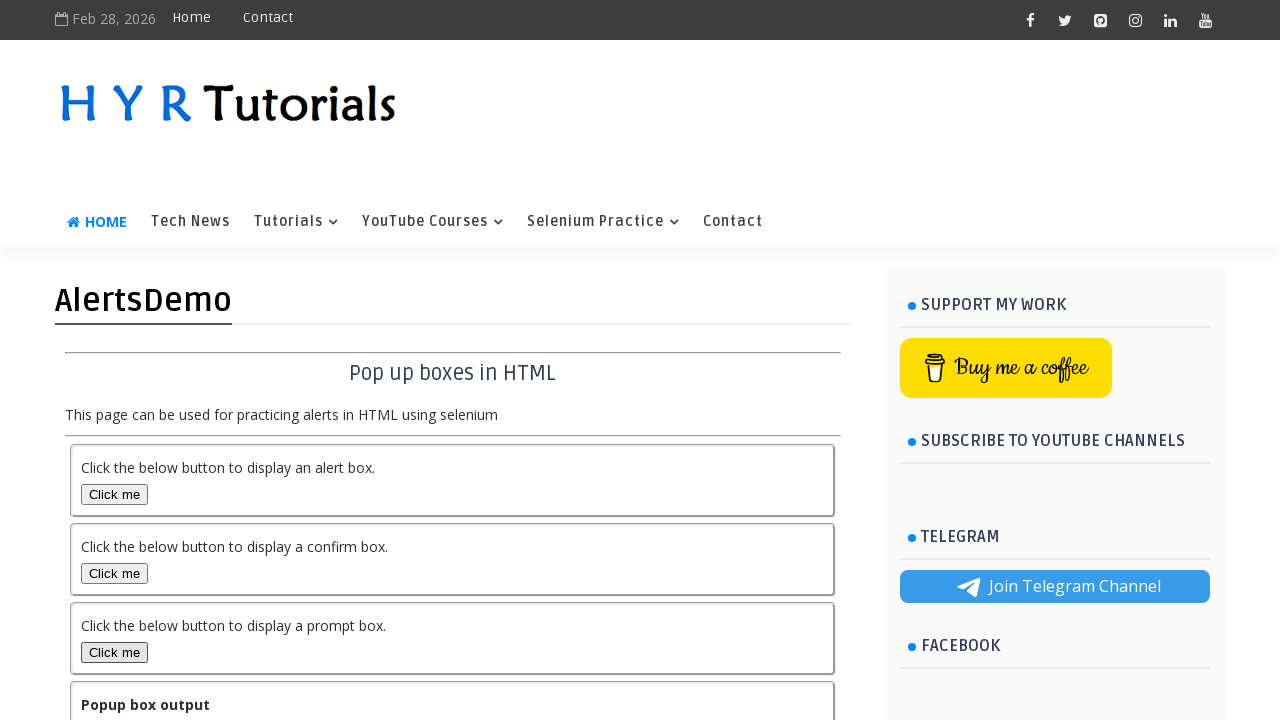

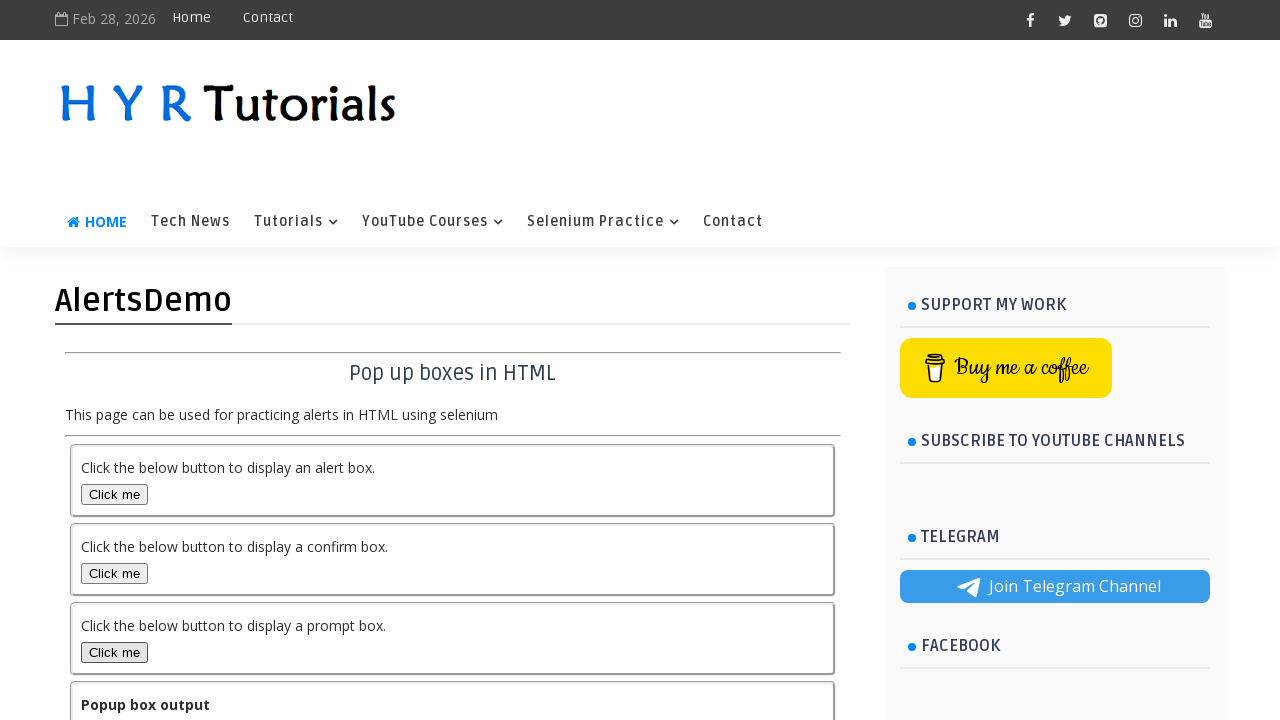